Tests the registration form by entering a first name in the input field and verifying that the entered value is correctly stored in the field.

Starting URL: https://demo.automationtesting.in/Register.html

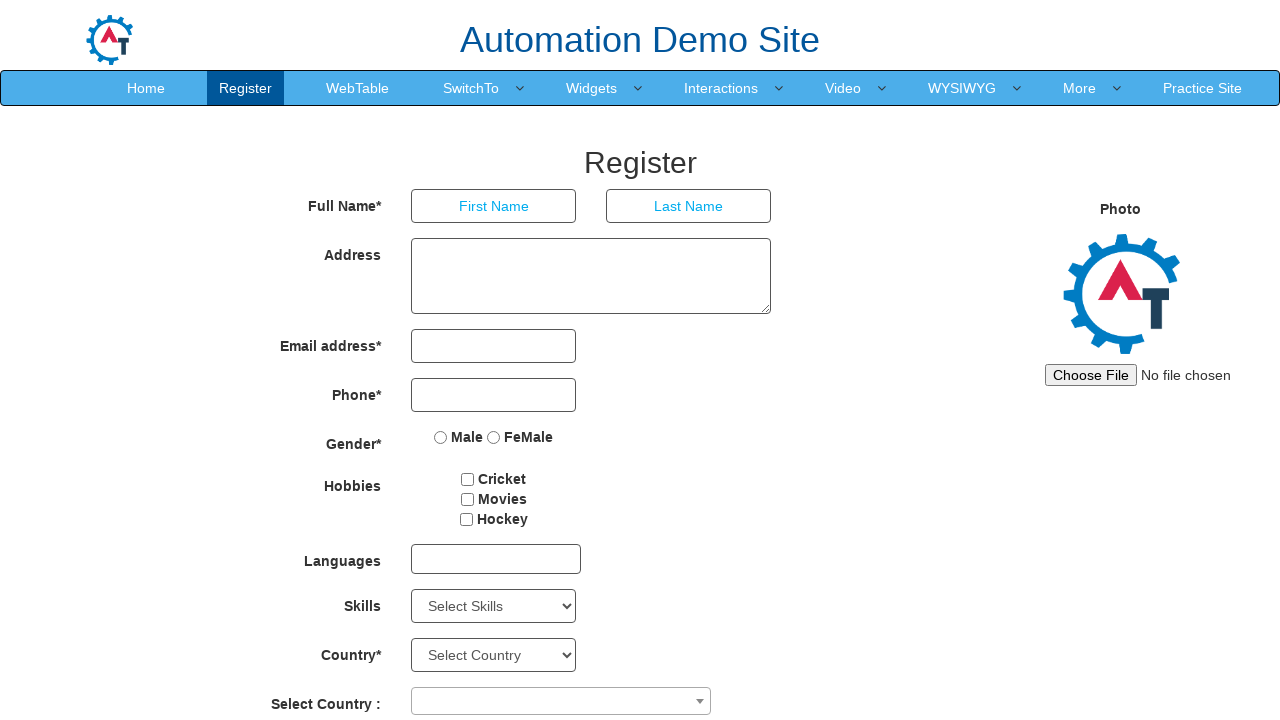

Navigated to registration form page
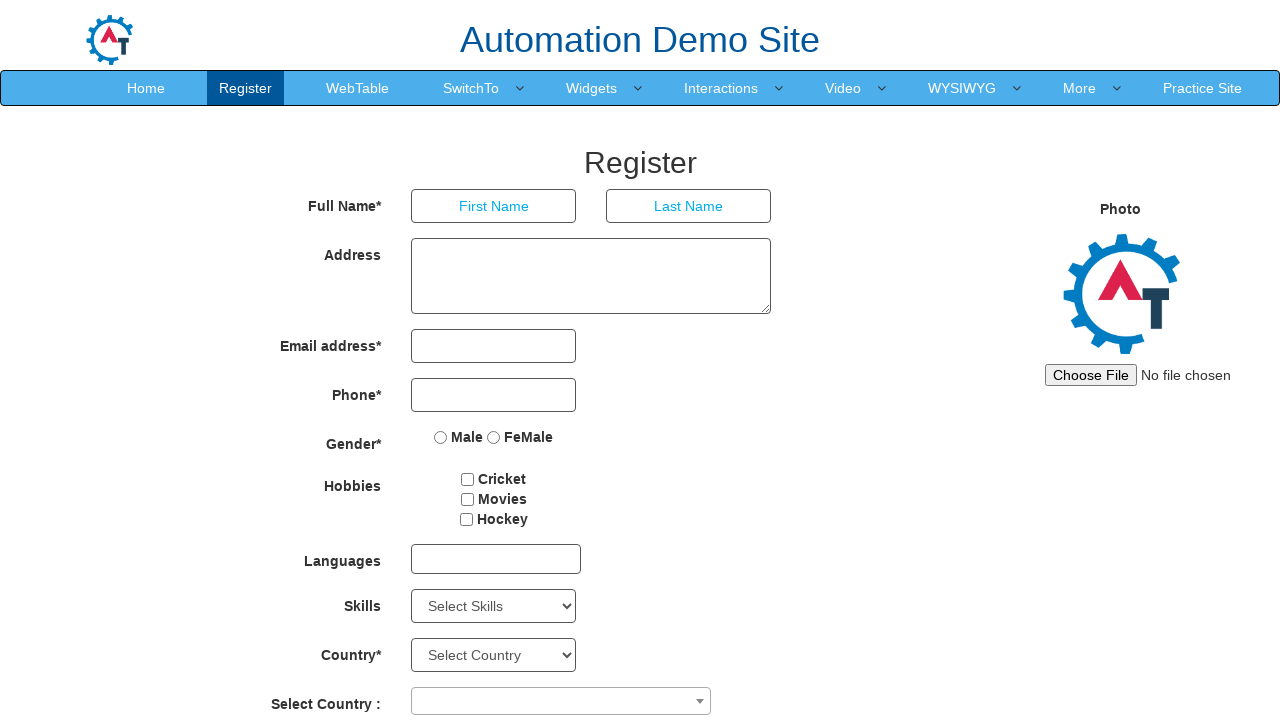

Filled First Name field with 'SALAH' on input[placeholder='First Name']
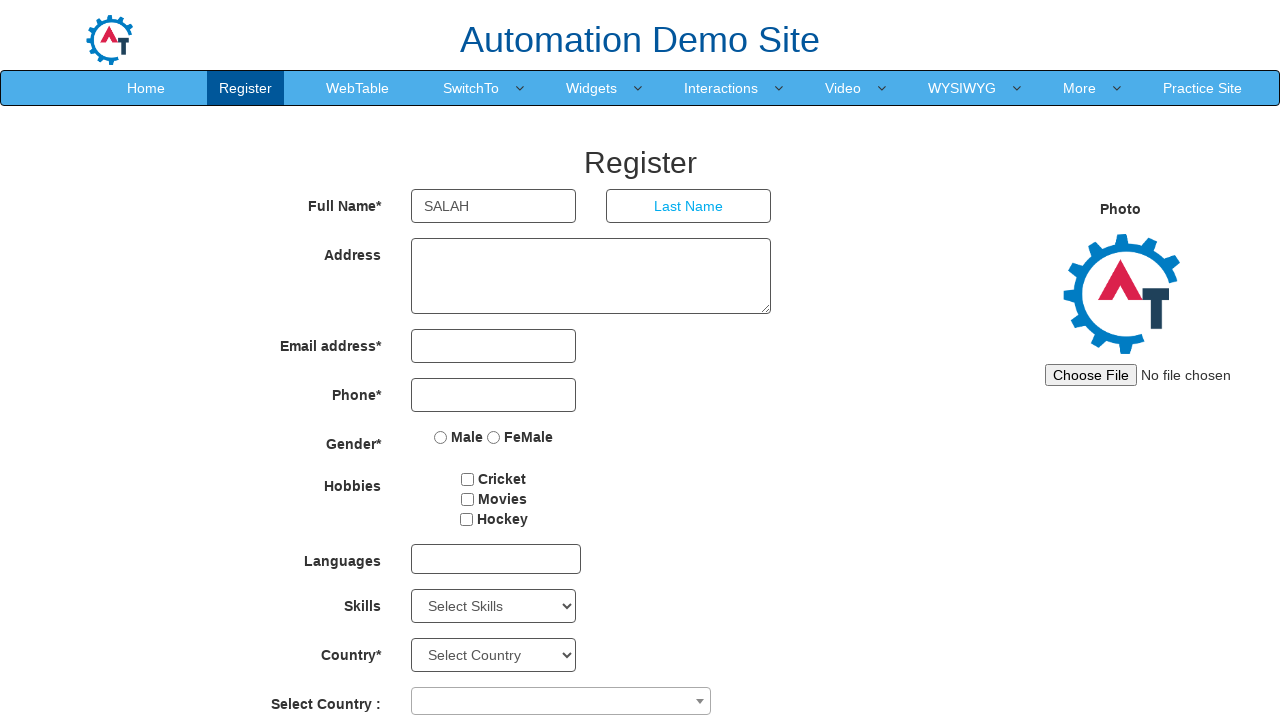

Located First Name input field
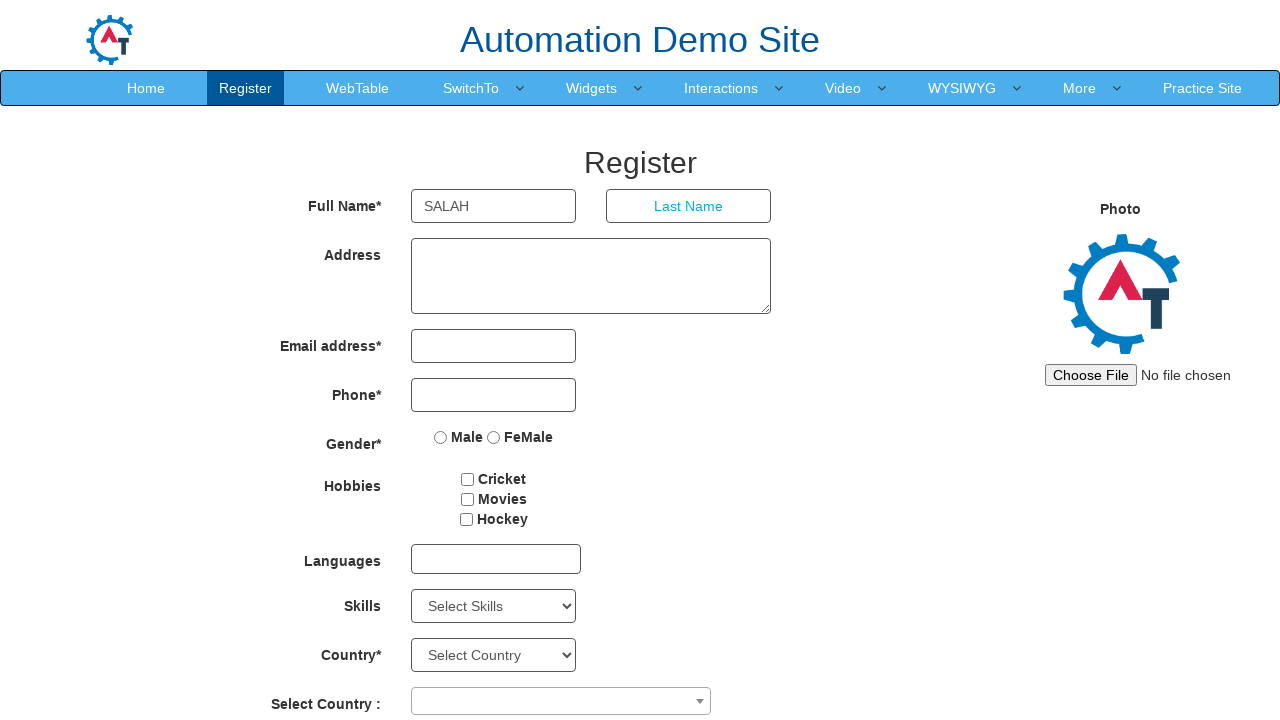

Verified that First Name field contains 'SALAH'
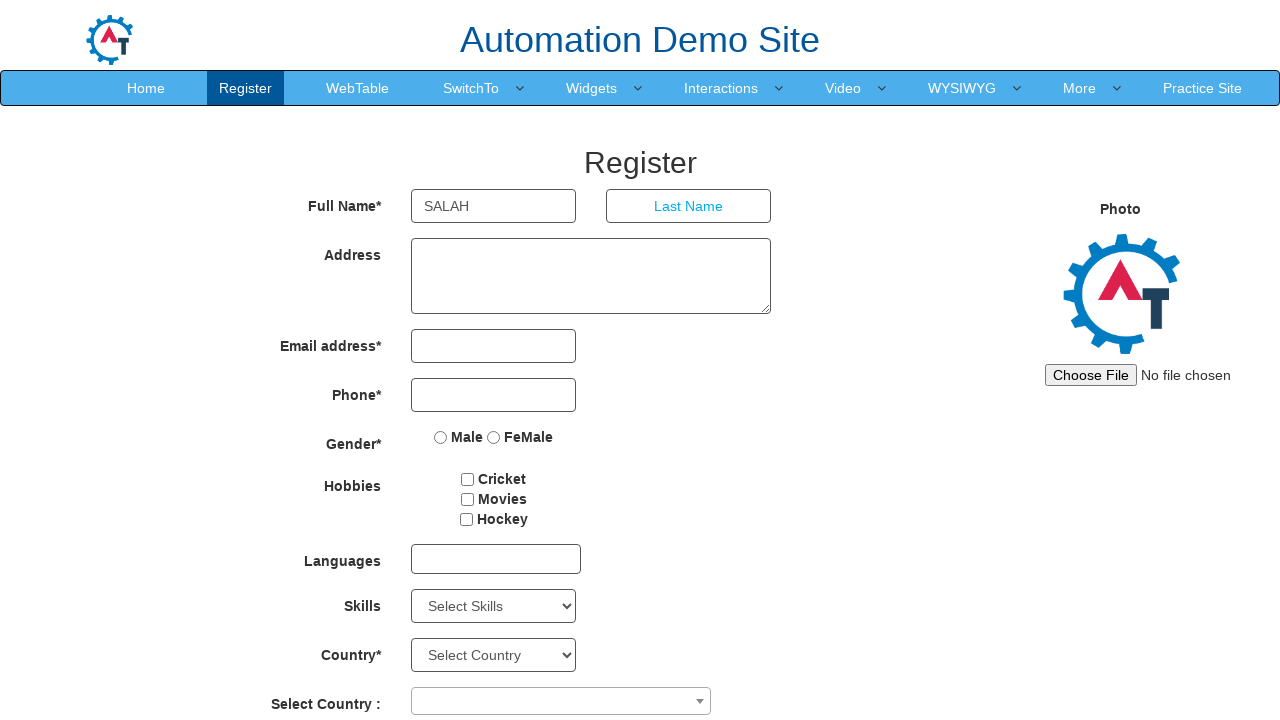

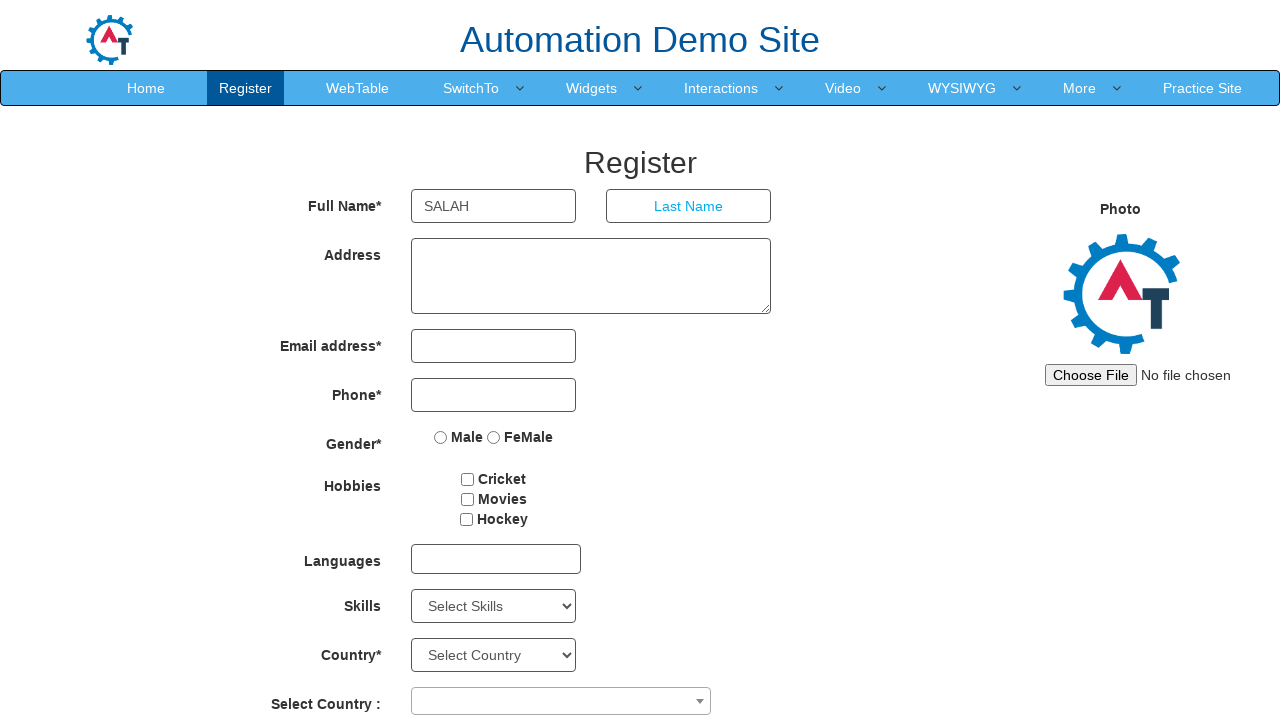